Tests dropdown selection functionality by navigating through options using keyboard arrow keys and selecting an option

Starting URL: https://demoqa.com/select-menu

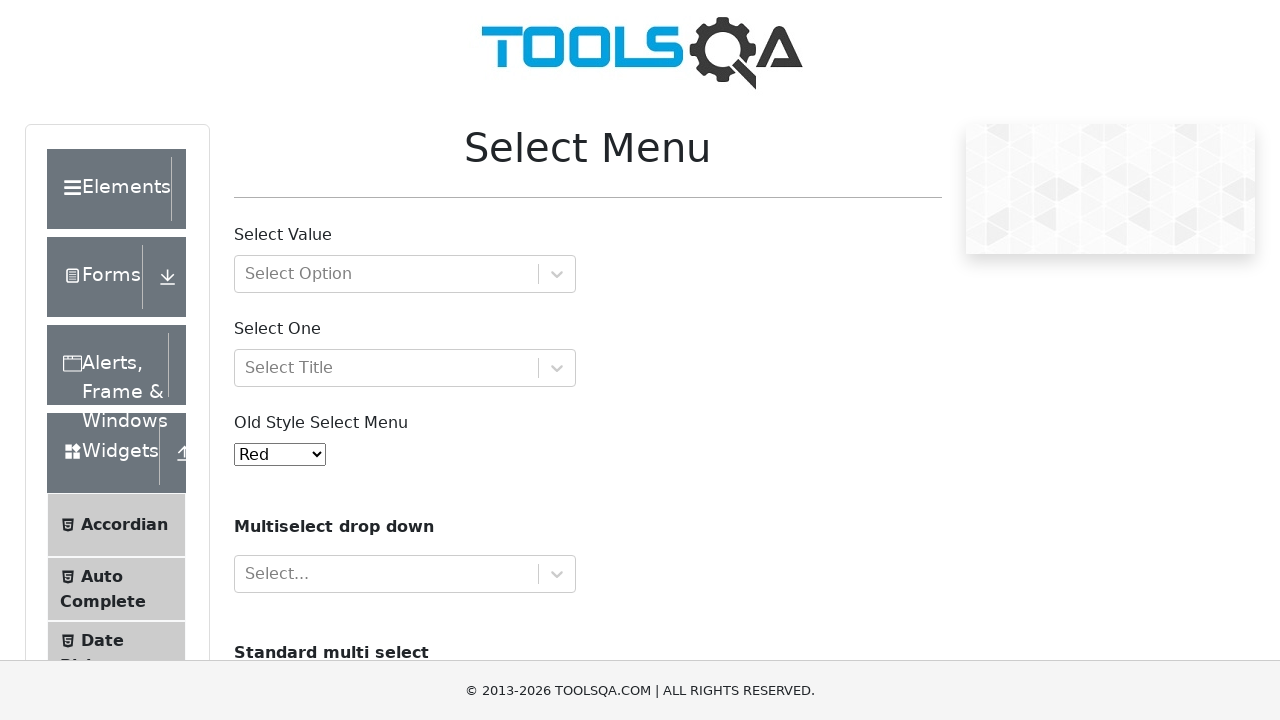

Clicked on the select dropdown with grouped options to open it at (405, 274) on //*[@id="withOptGroup"]
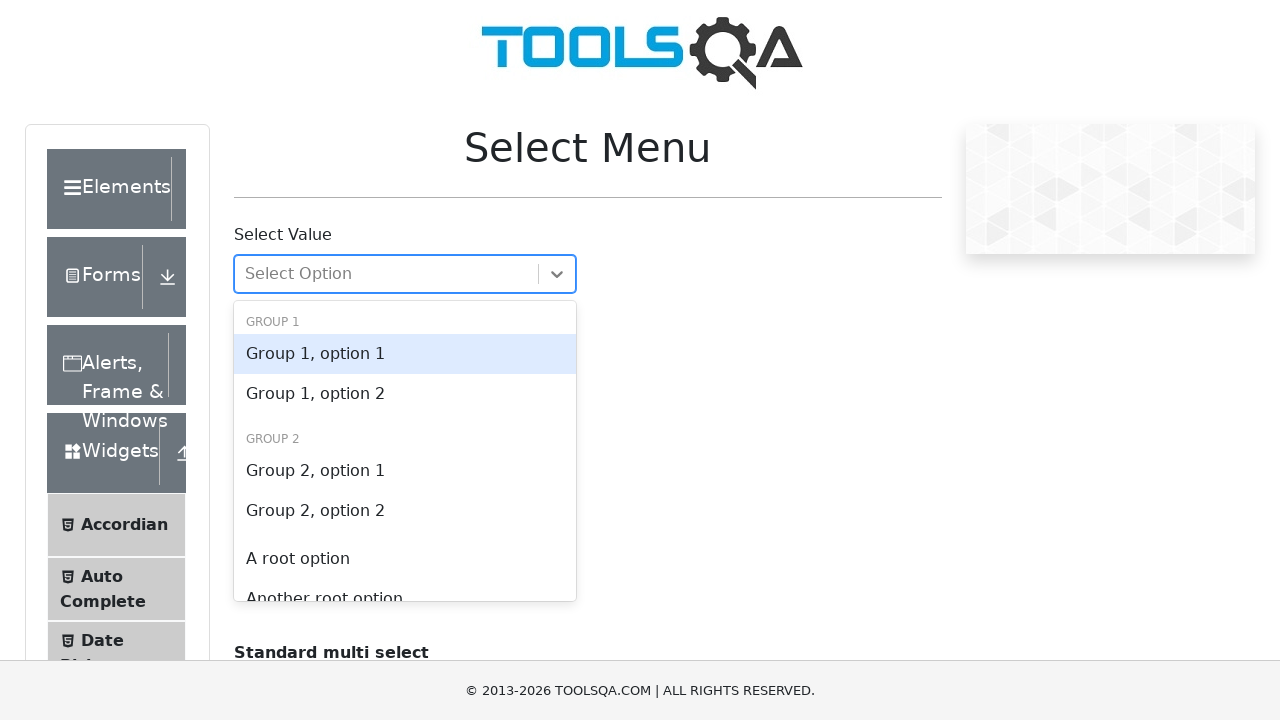

Pressed ArrowDown to navigate to next option (1st press)
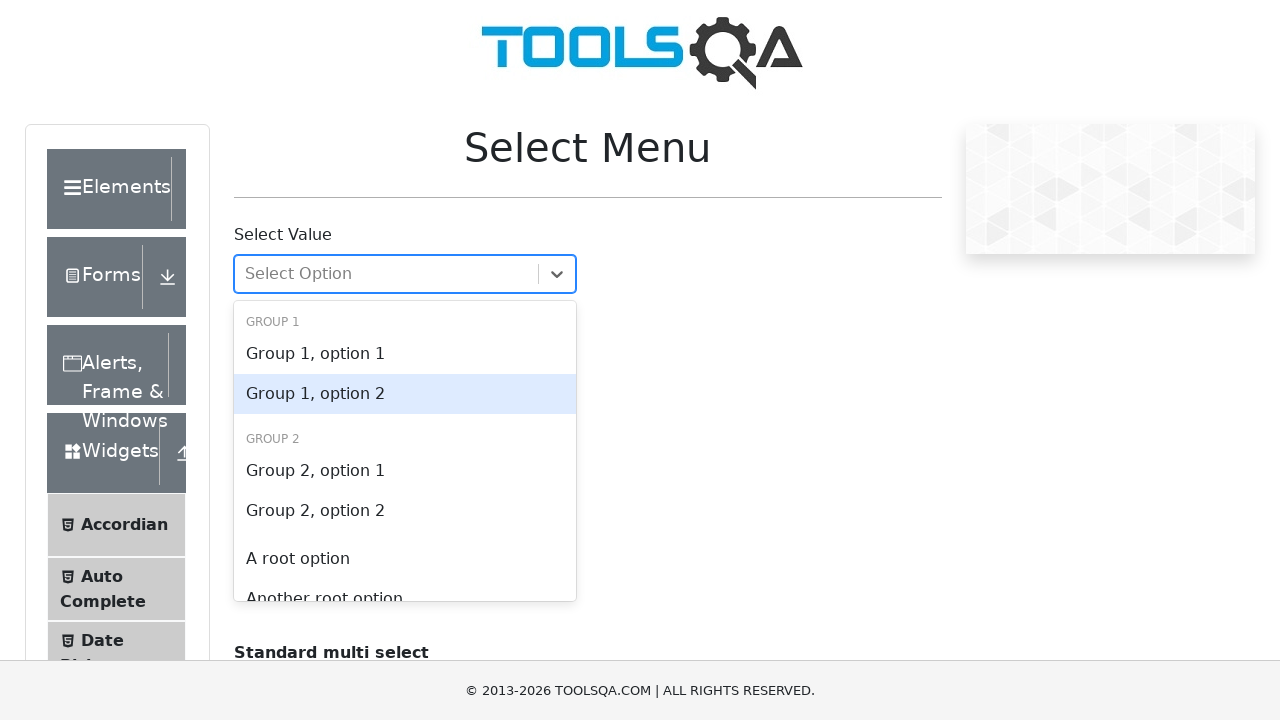

Pressed ArrowDown to navigate to next option (2nd press)
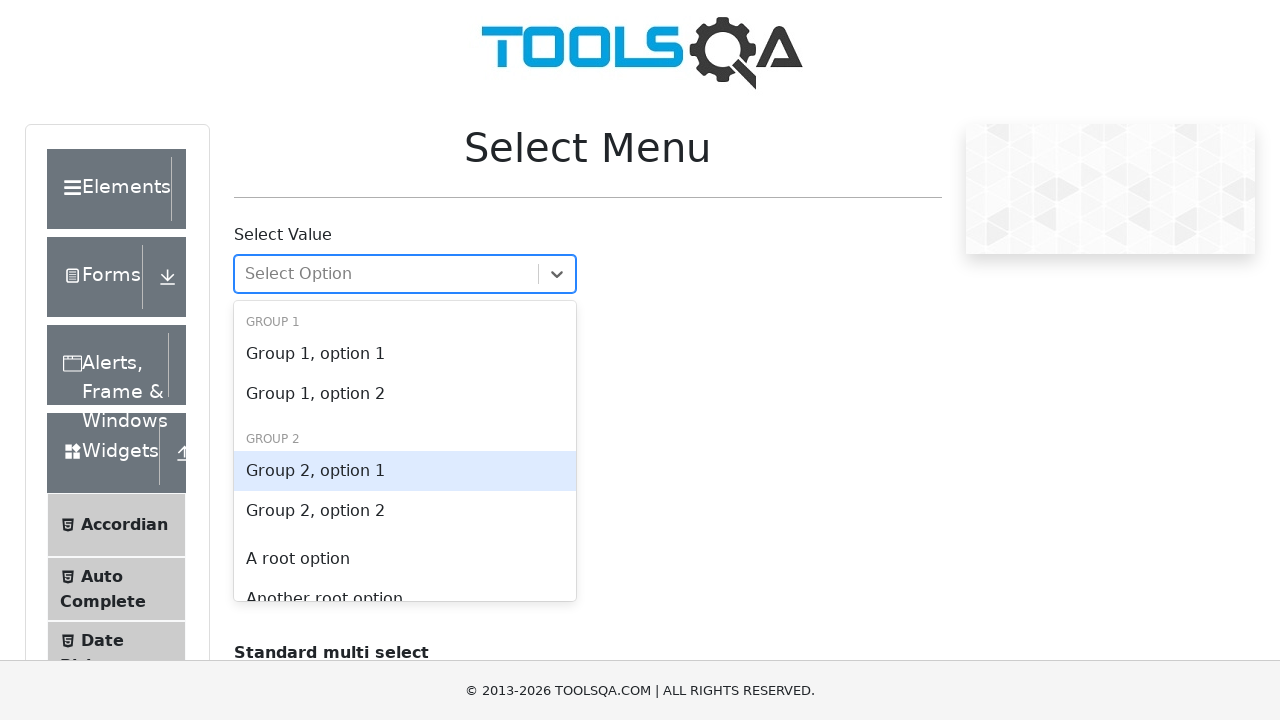

Pressed ArrowDown to navigate to next option (3rd press)
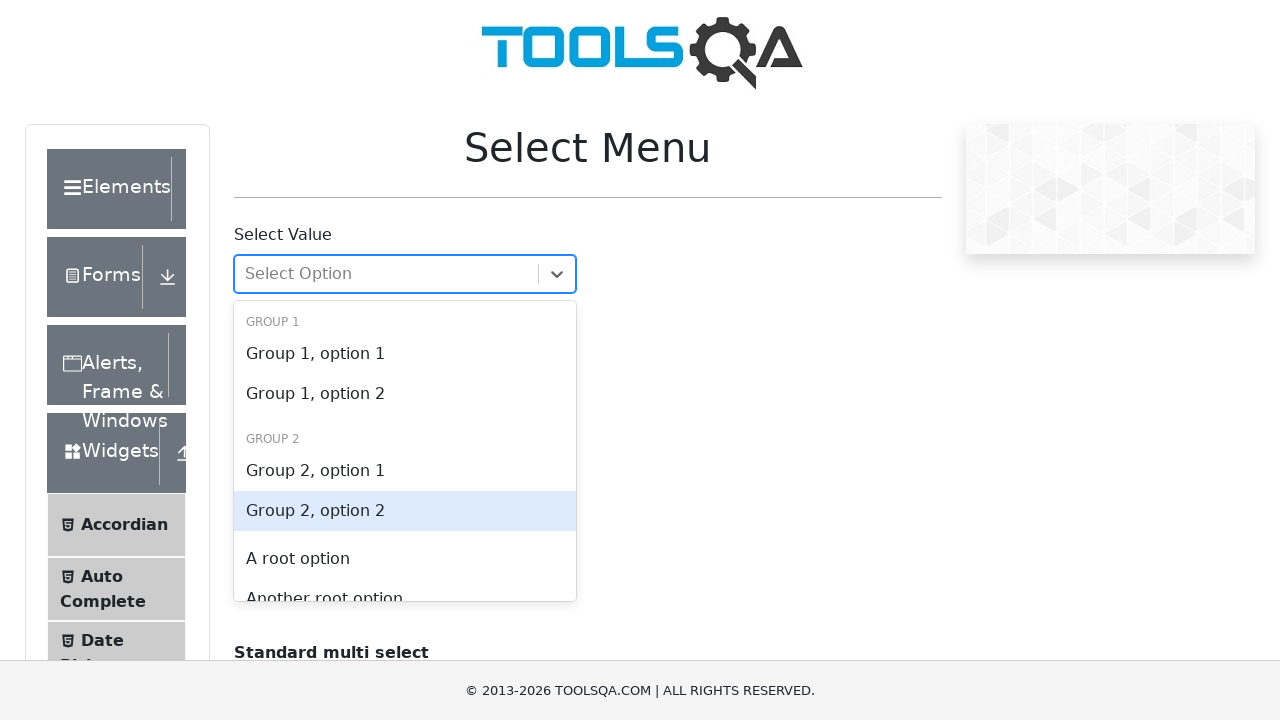

Pressed ArrowDown to navigate to next option (4th press)
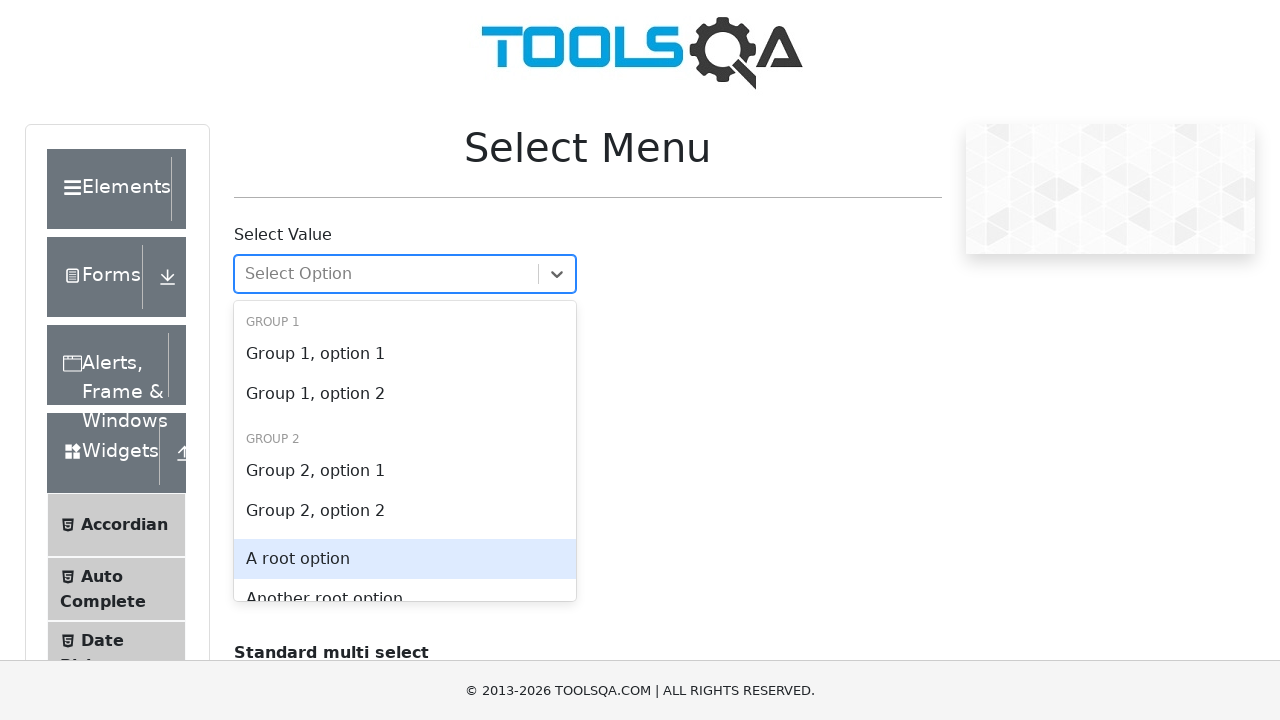

Pressed ArrowDown to navigate to next option (5th press)
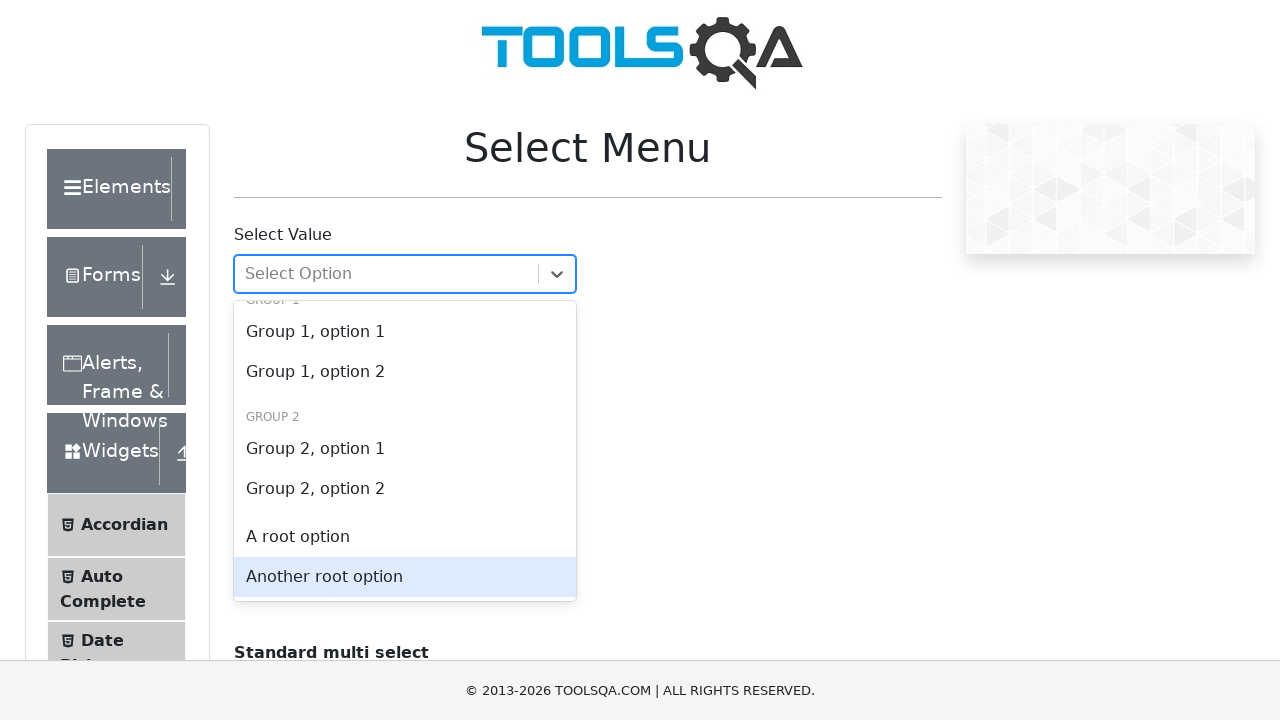

Pressed Enter to confirm the selected option
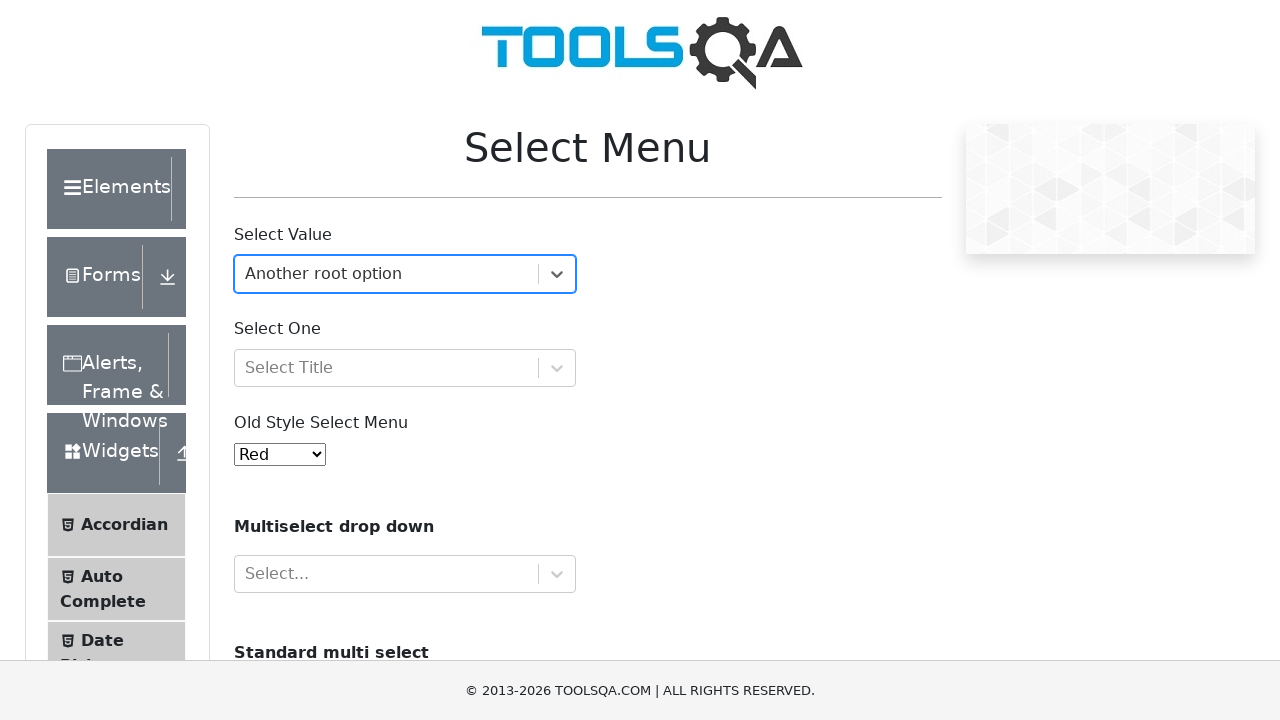

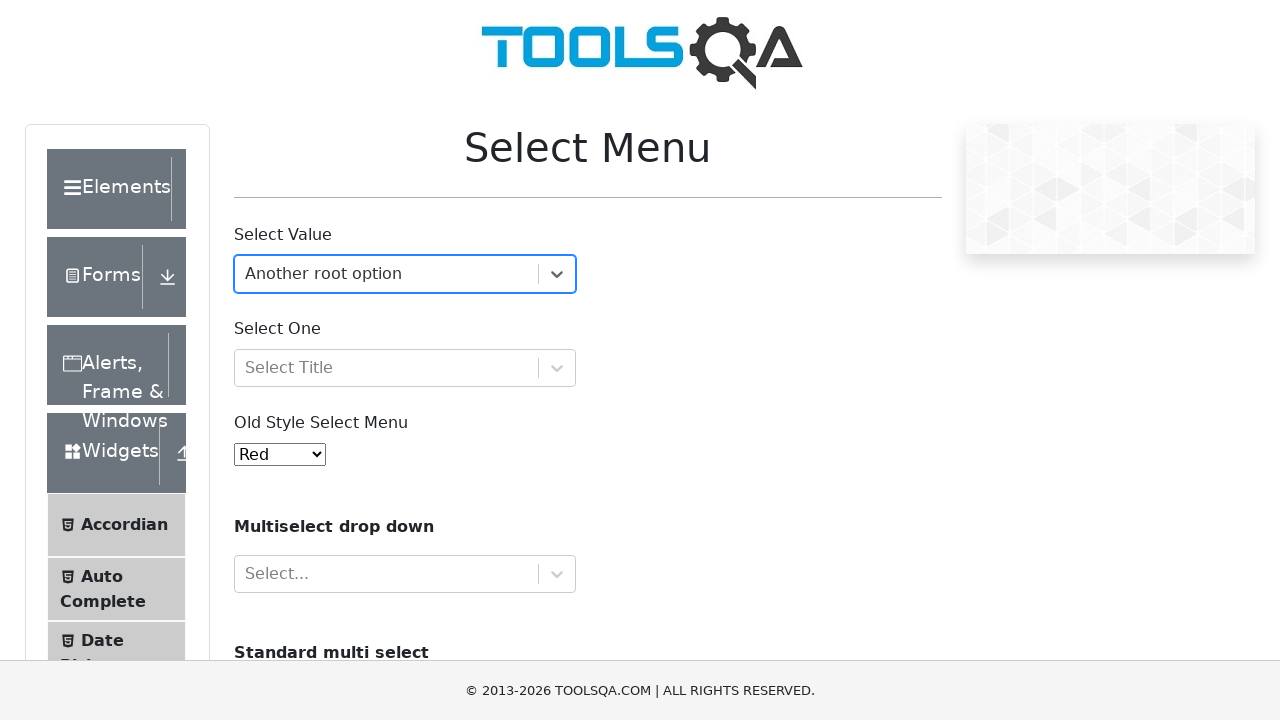